Tests web form functionality by filling a text input field with "Selenium" and verifying it is enabled

Starting URL: https://www.selenium.dev/selenium/web/web-form.html

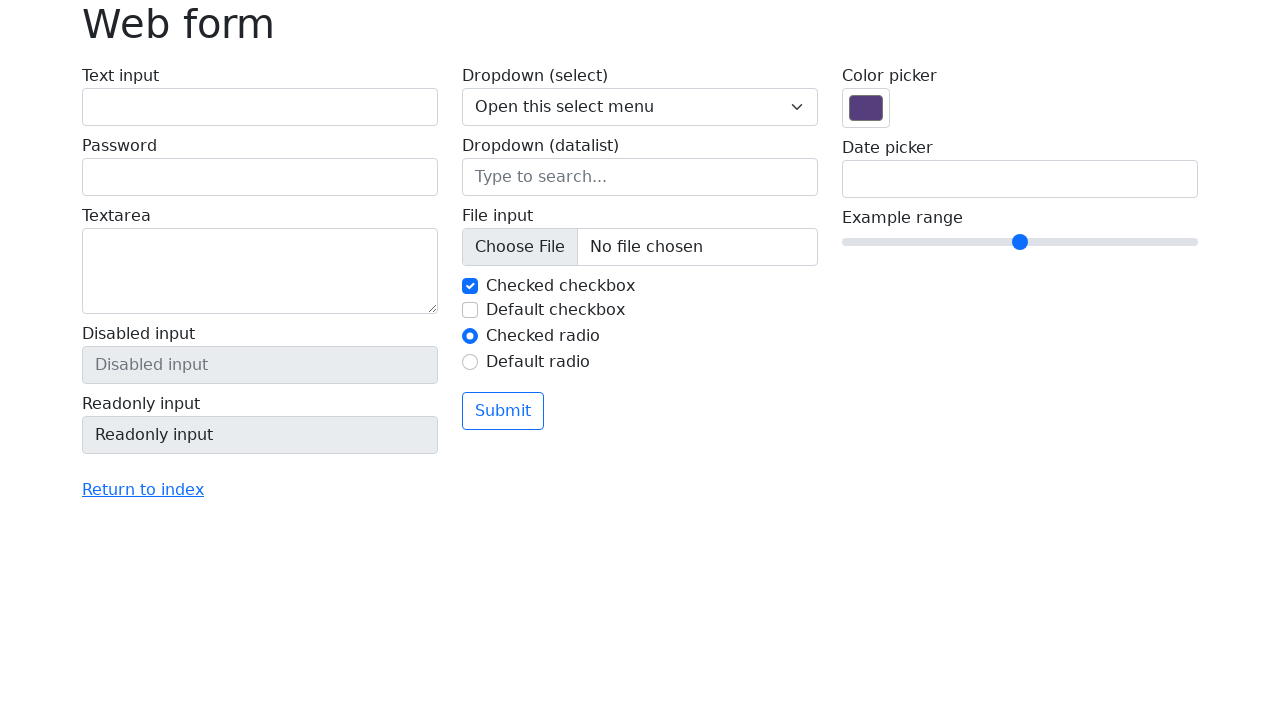

Filled text input field with 'Selenium' on input[name='my-text']
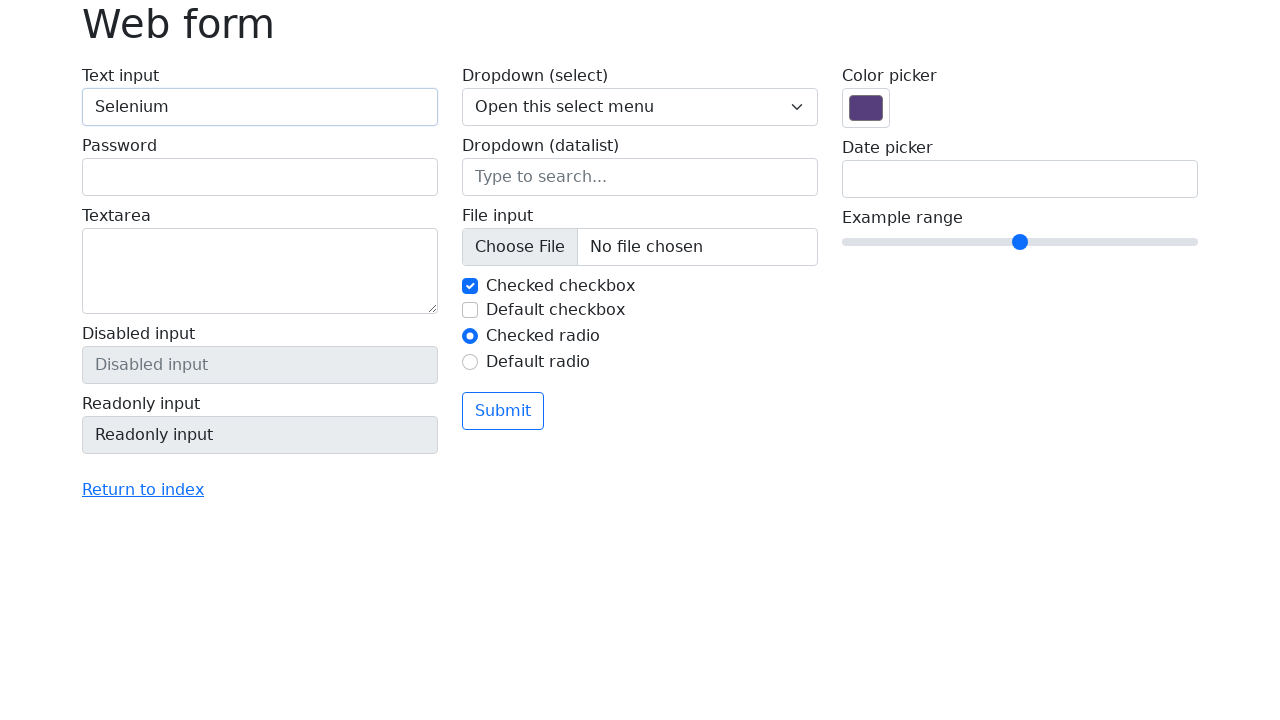

Verified that the text input field is enabled
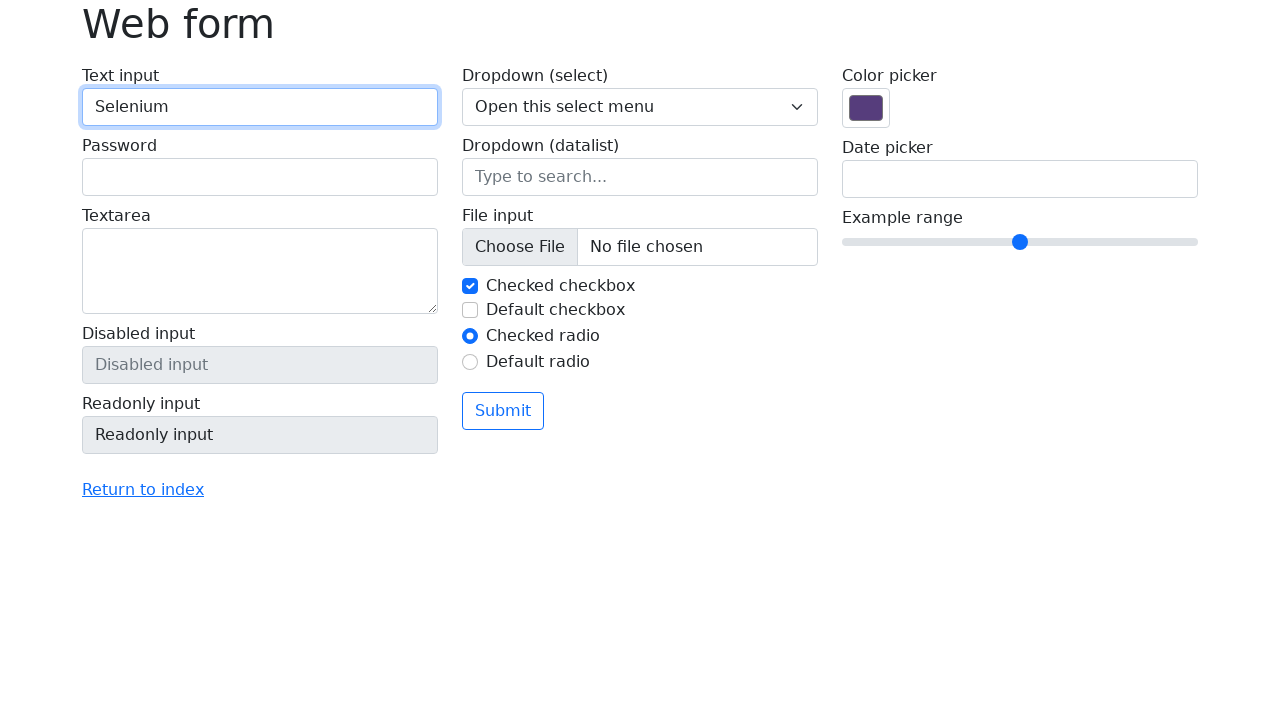

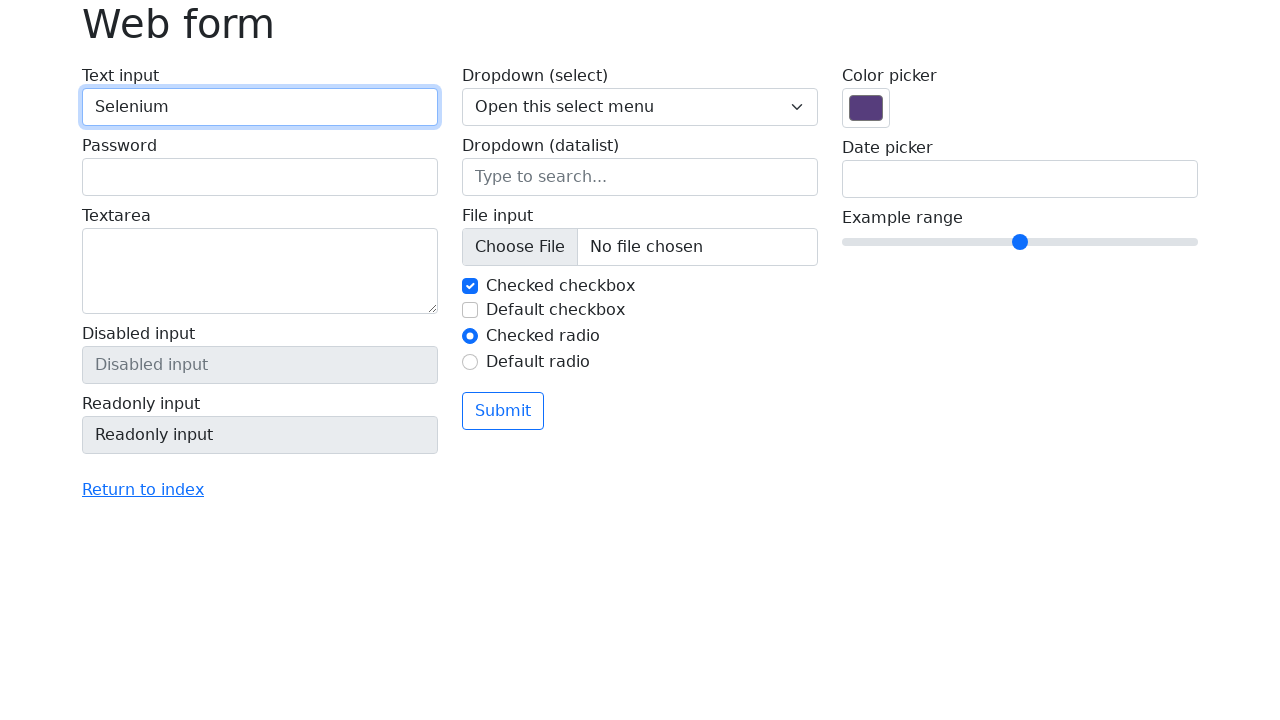